Tests currency exchange rate retrieval by selecting Vietnamese language and extracting the exchange rate value from an input field

Starting URL: https://coinshot.org/main

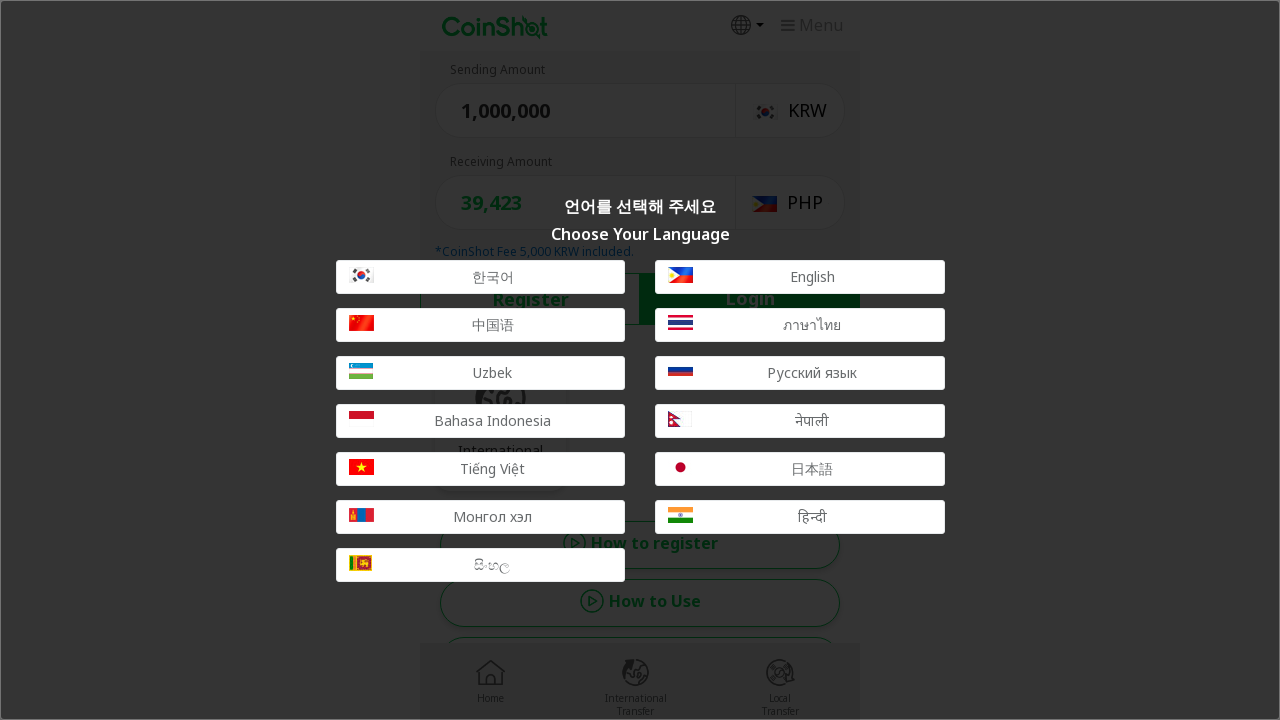

Vietnamese language button is visible
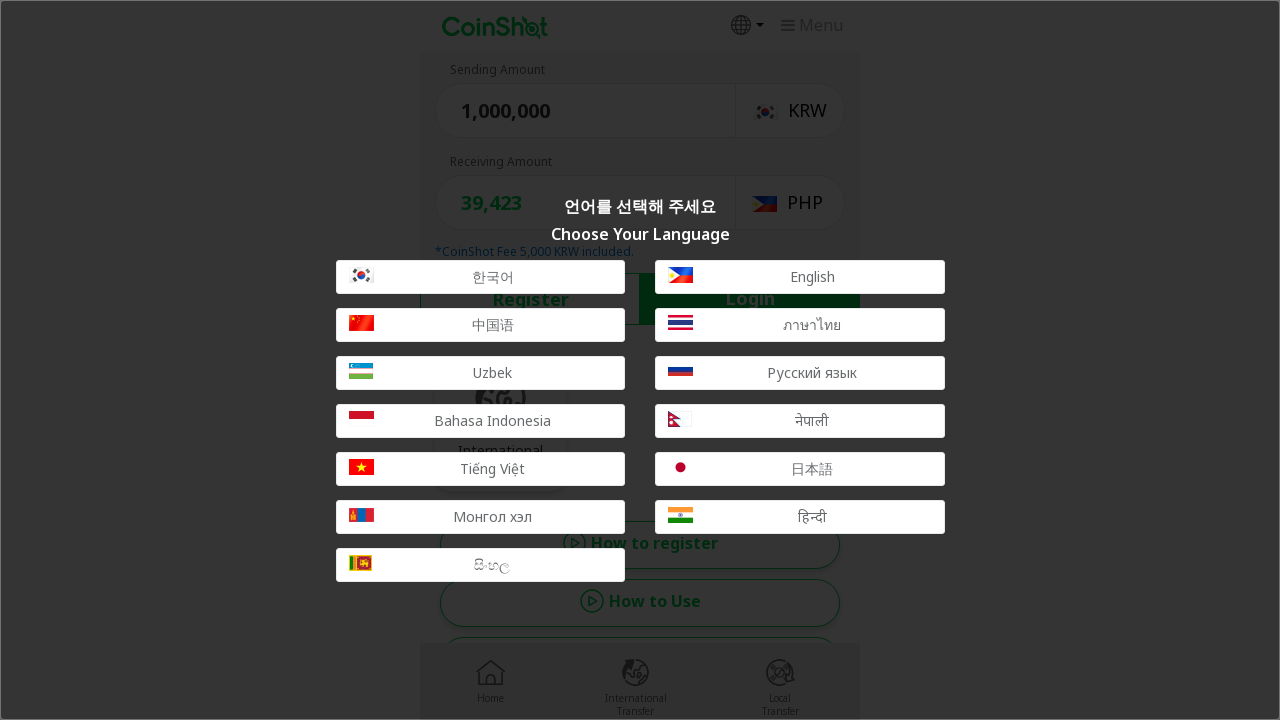

Clicked Vietnamese language button at (480, 469) on xpath=//button[@value='vi']
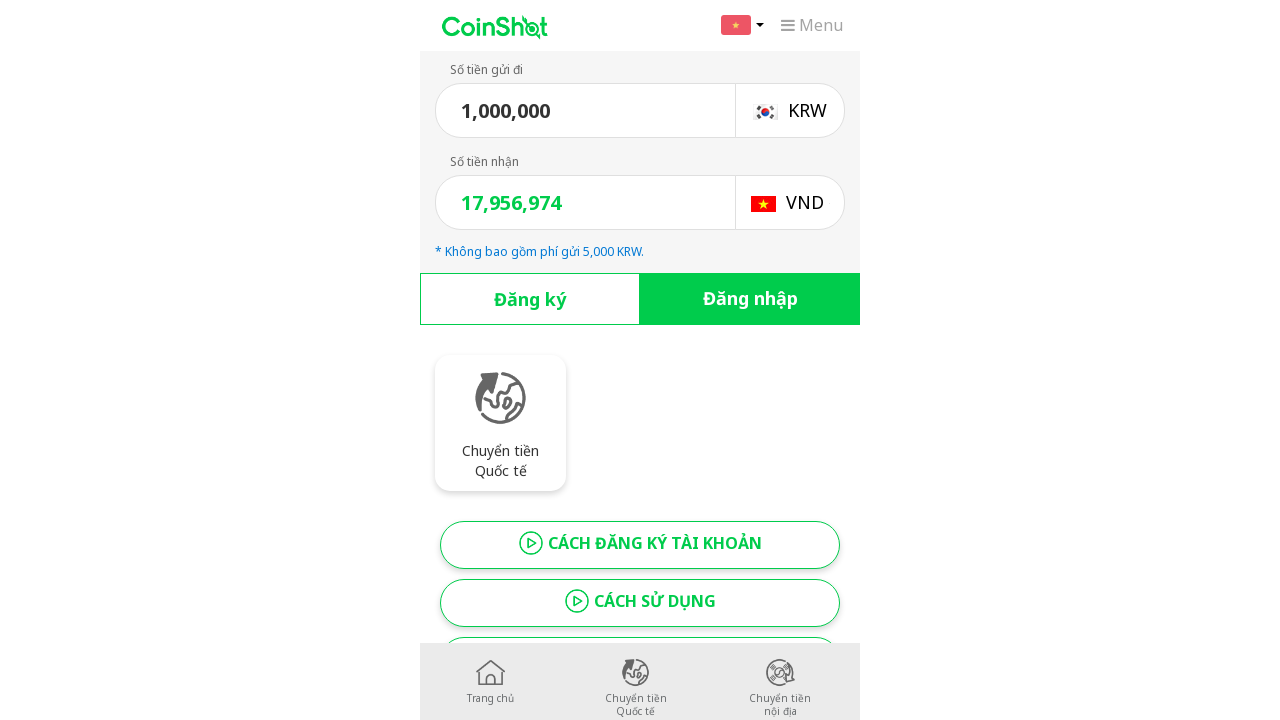

Exchange rate input field is visible
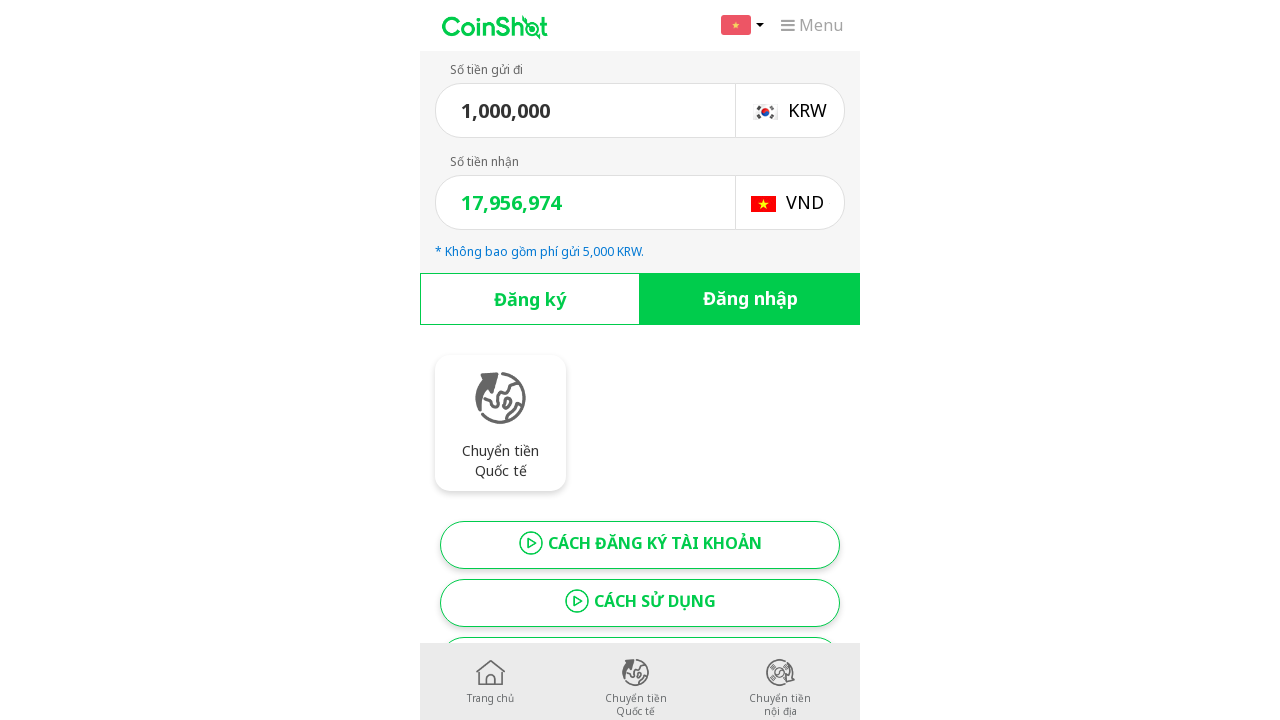

Extracted exchange rate value: 17,956,974
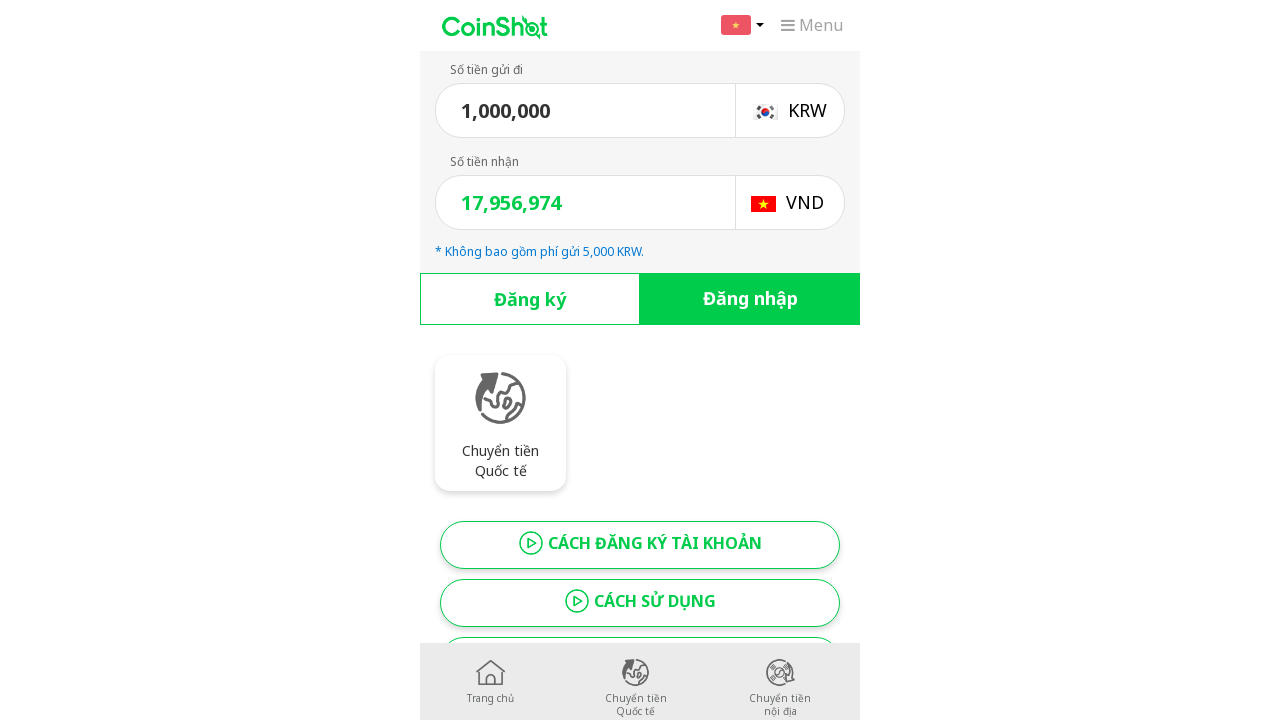

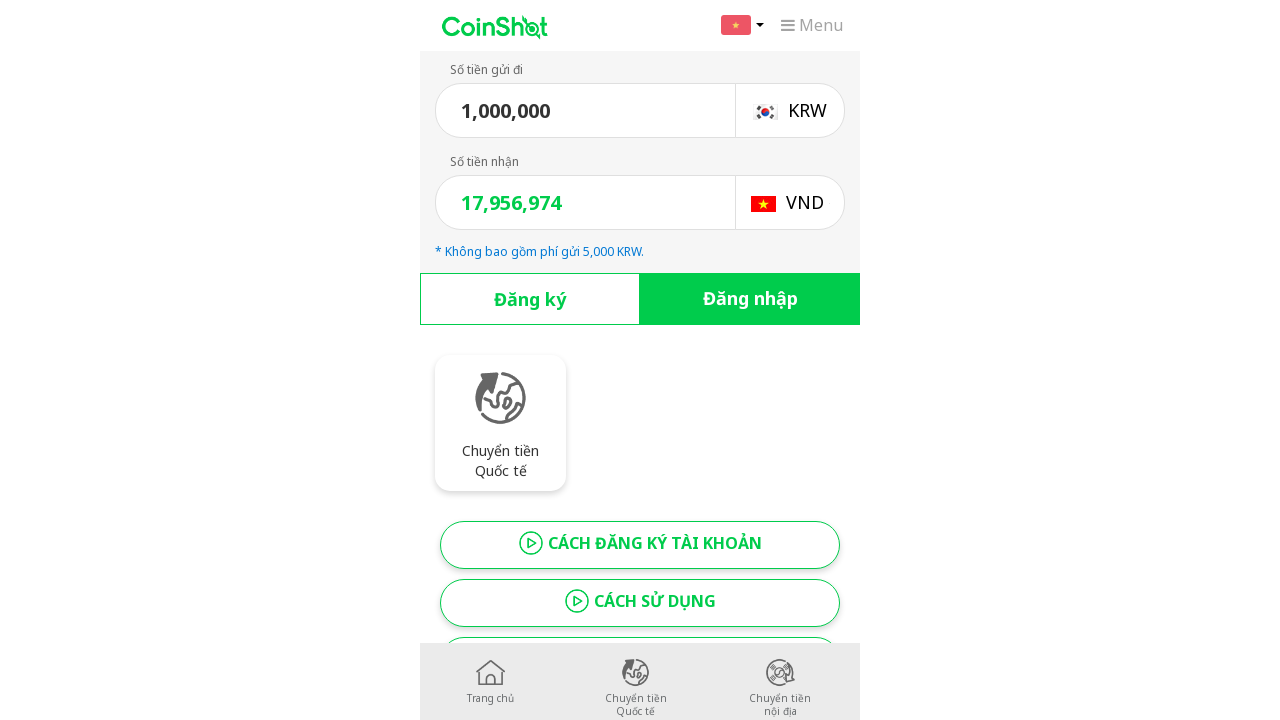